Tests date selection dropdowns by selecting year, month, and day values and verifying the selections

Starting URL: https://practice.cydeo.com/dropdown

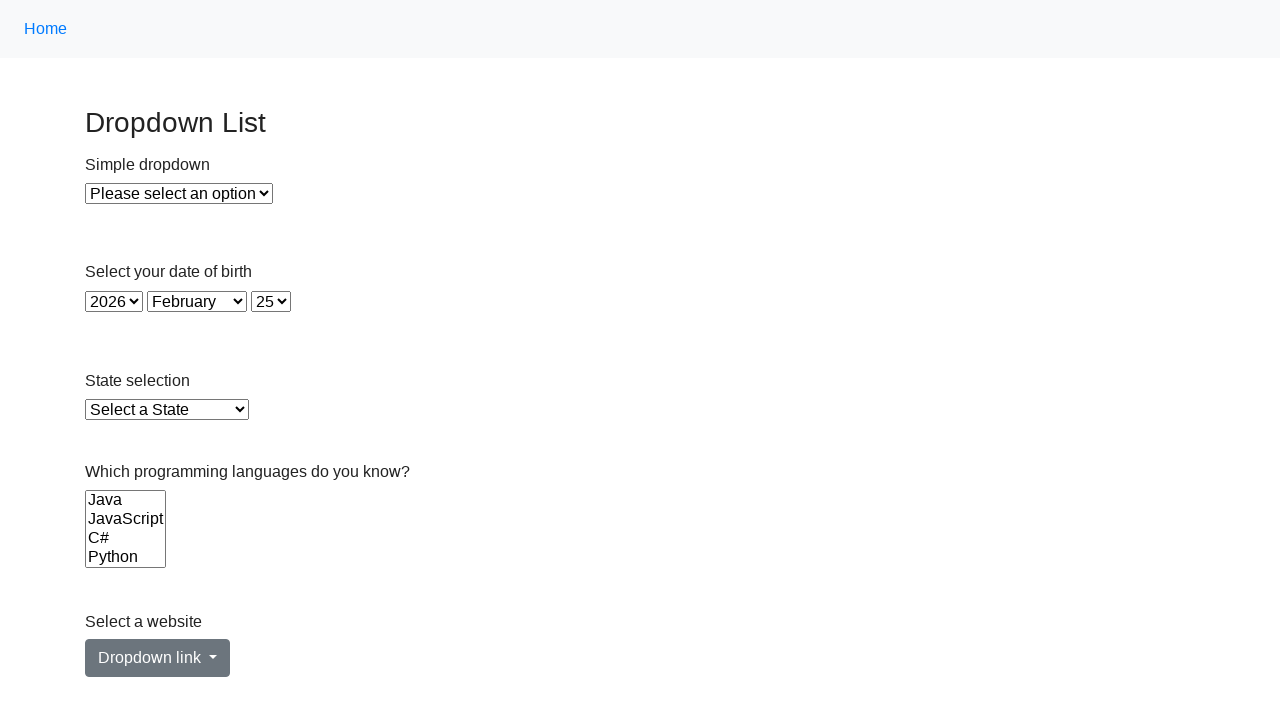

Selected year 1933 from year dropdown on select#year
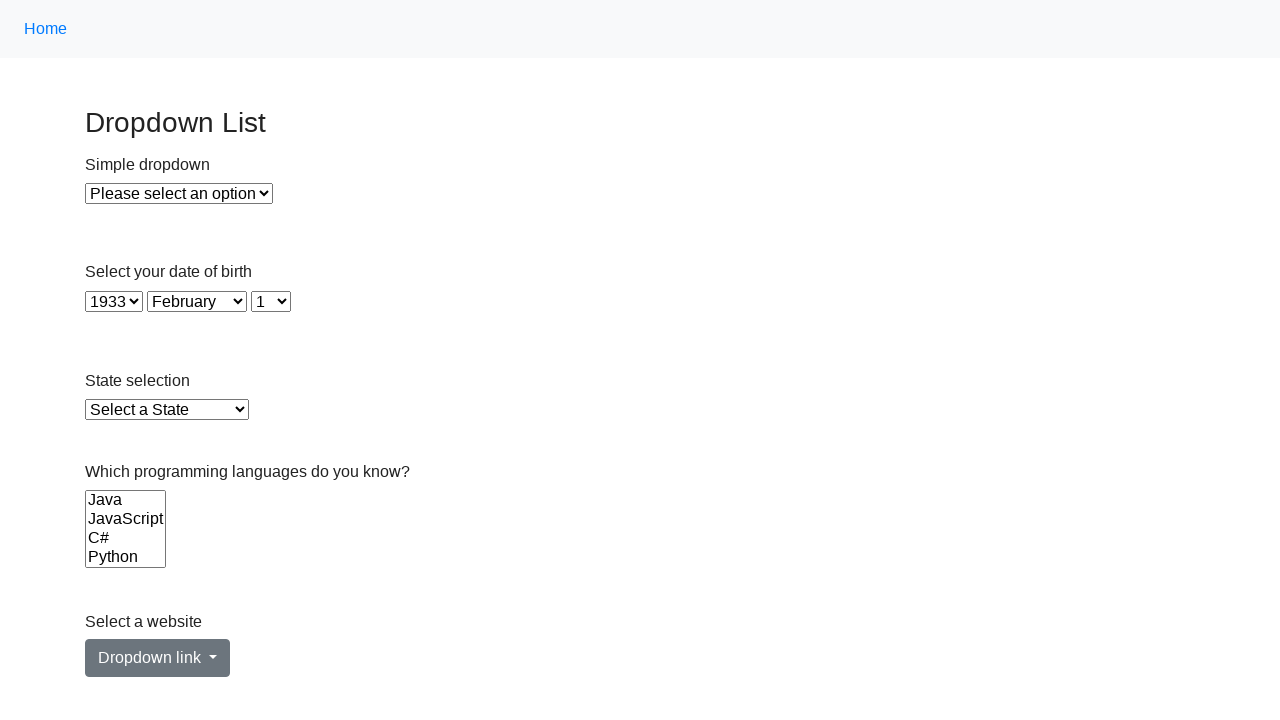

Selected month 11 (December) from month dropdown on select#month
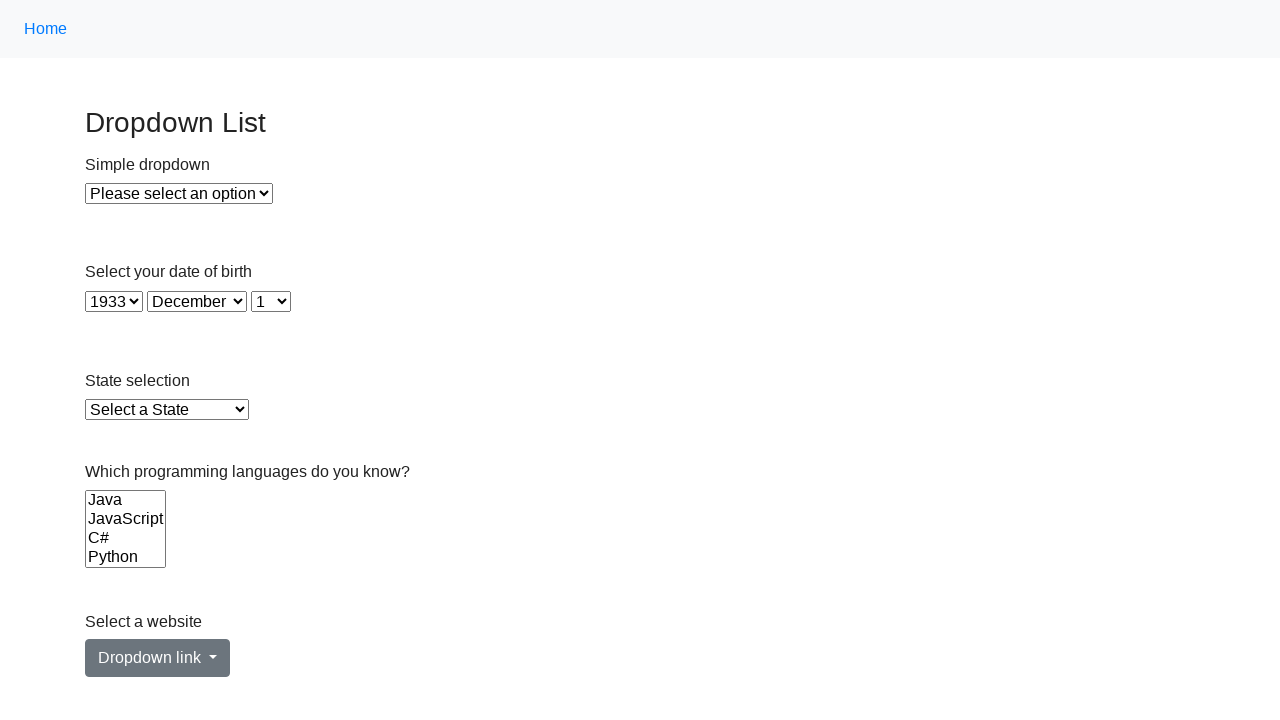

Selected day 1 from day dropdown using index 0 on select#day
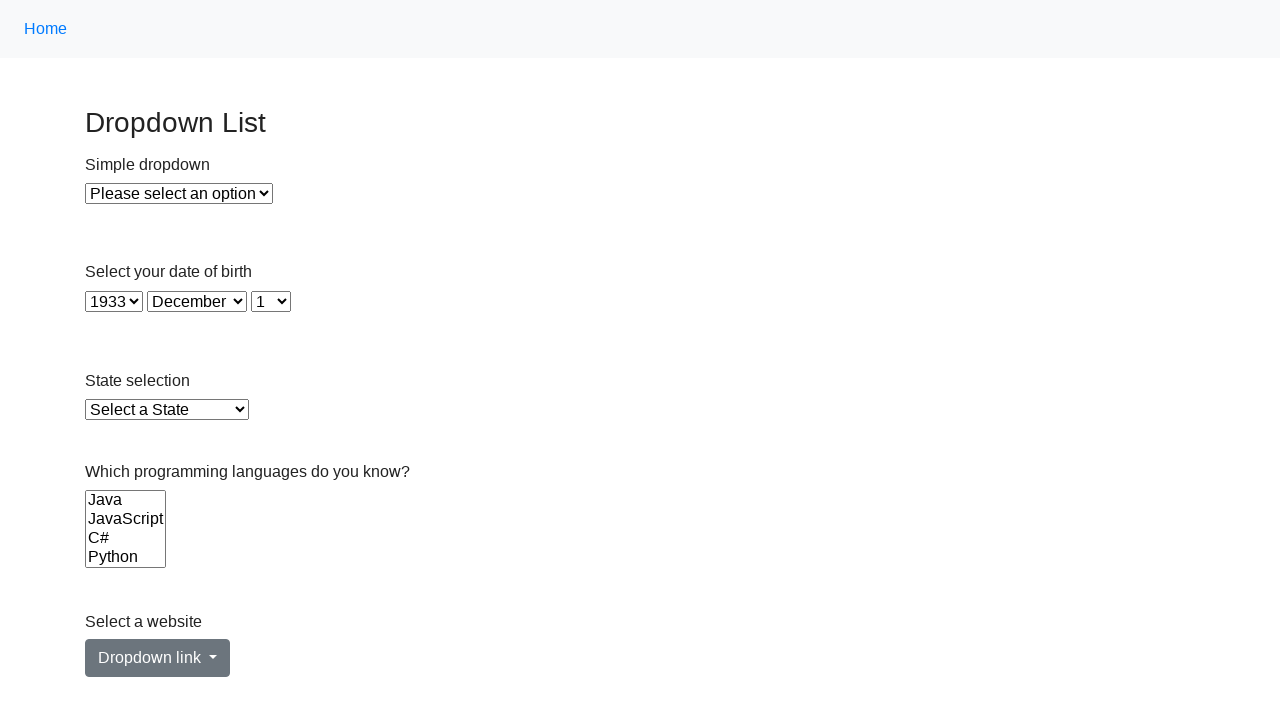

Verified year dropdown value is 1933
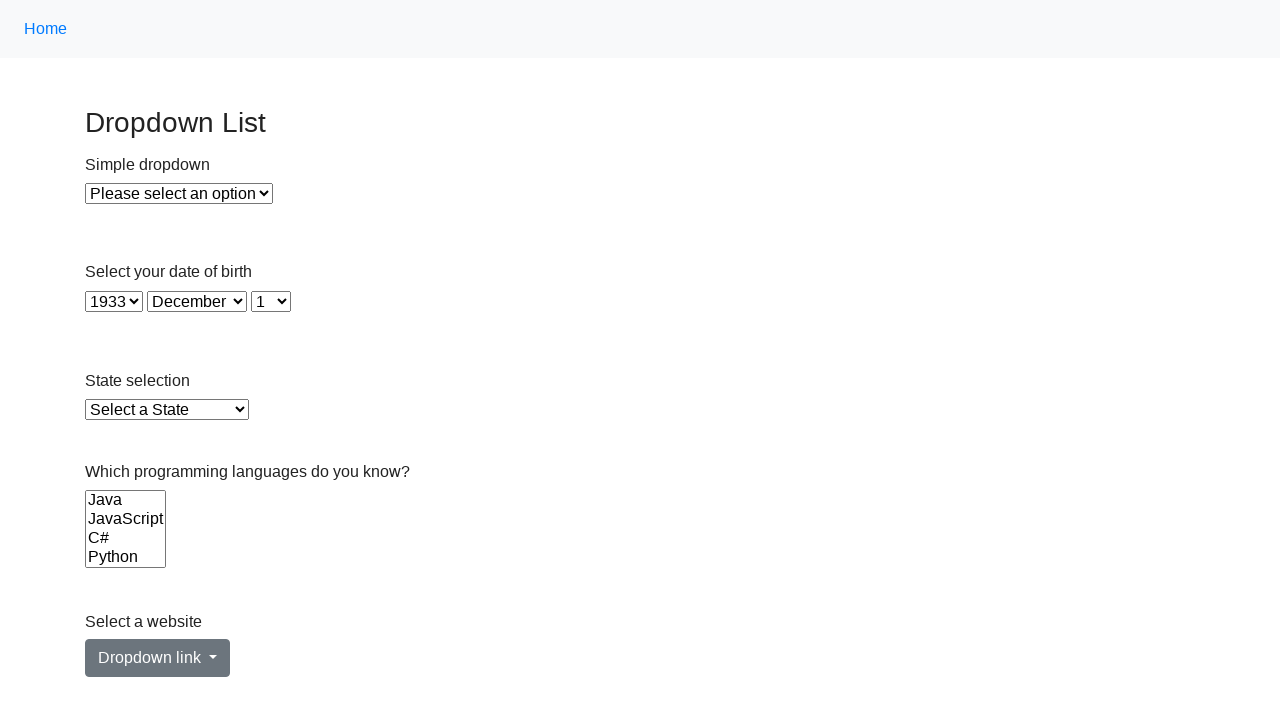

Verified month dropdown displays December
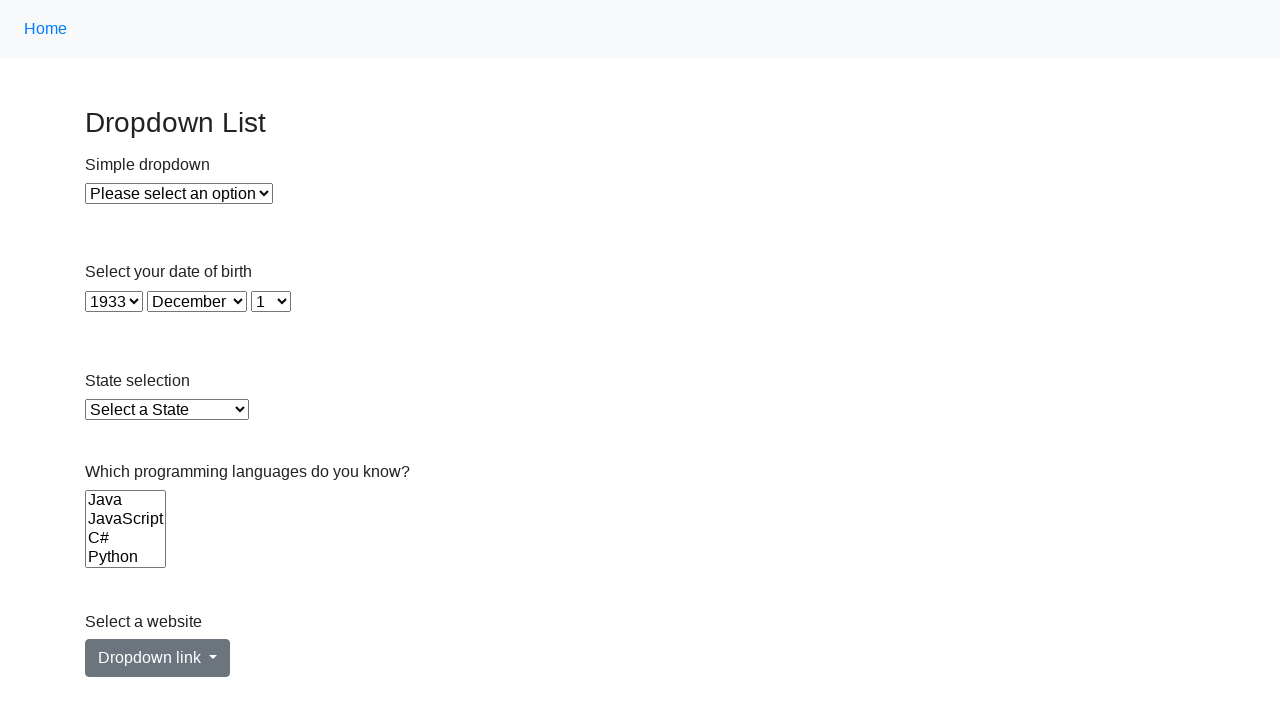

Verified day dropdown value is 1
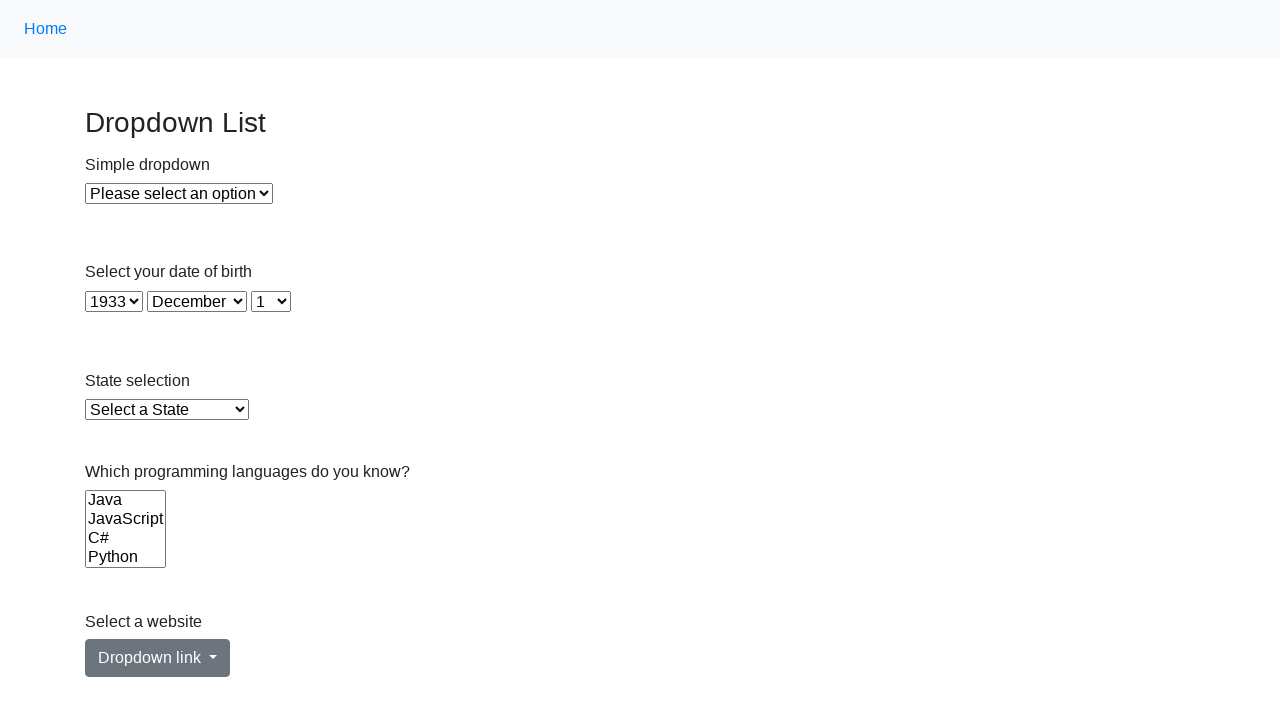

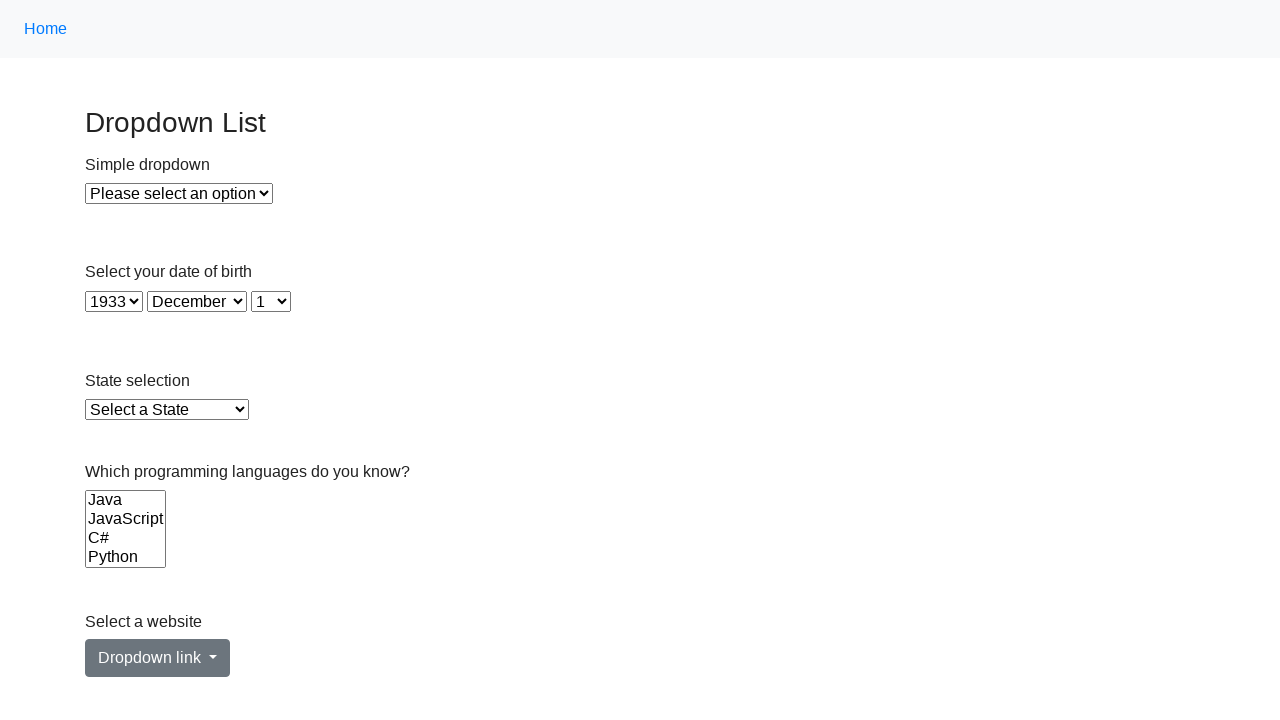